Tests hovering over the "Get Started" button on the Playwright documentation homepage

Starting URL: https://playwright.dev/

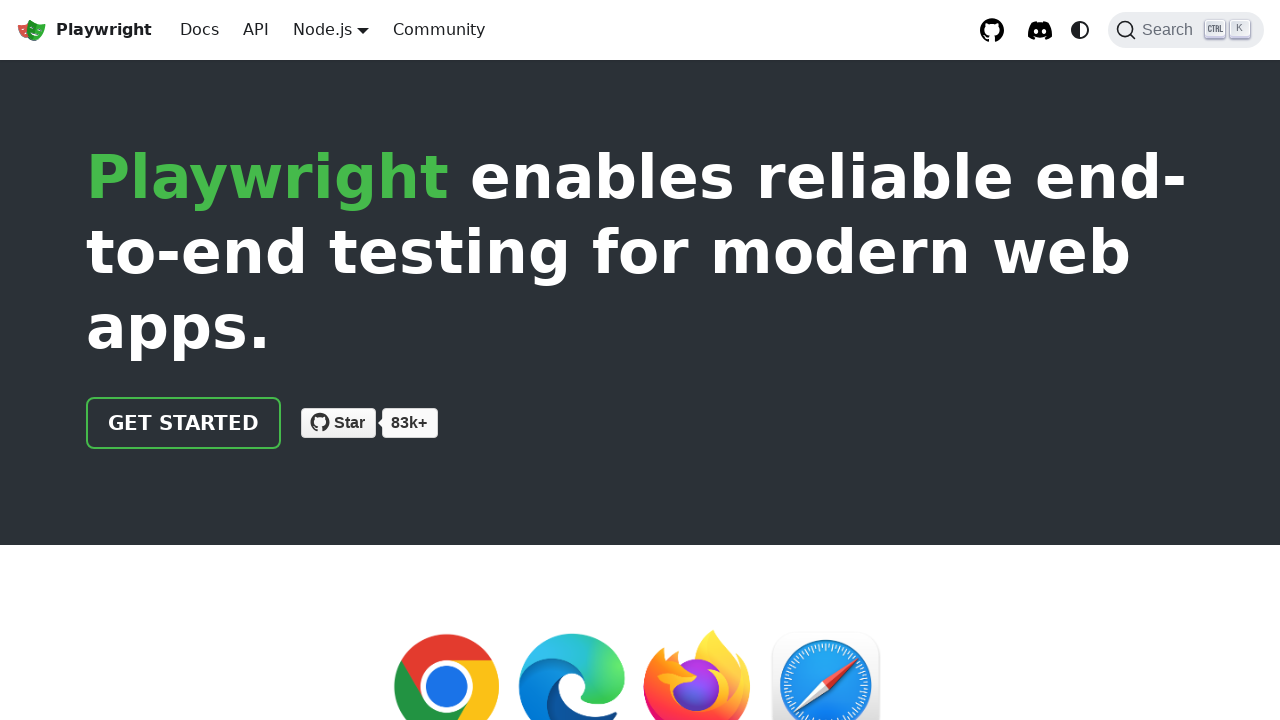

Navigated to Playwright documentation homepage
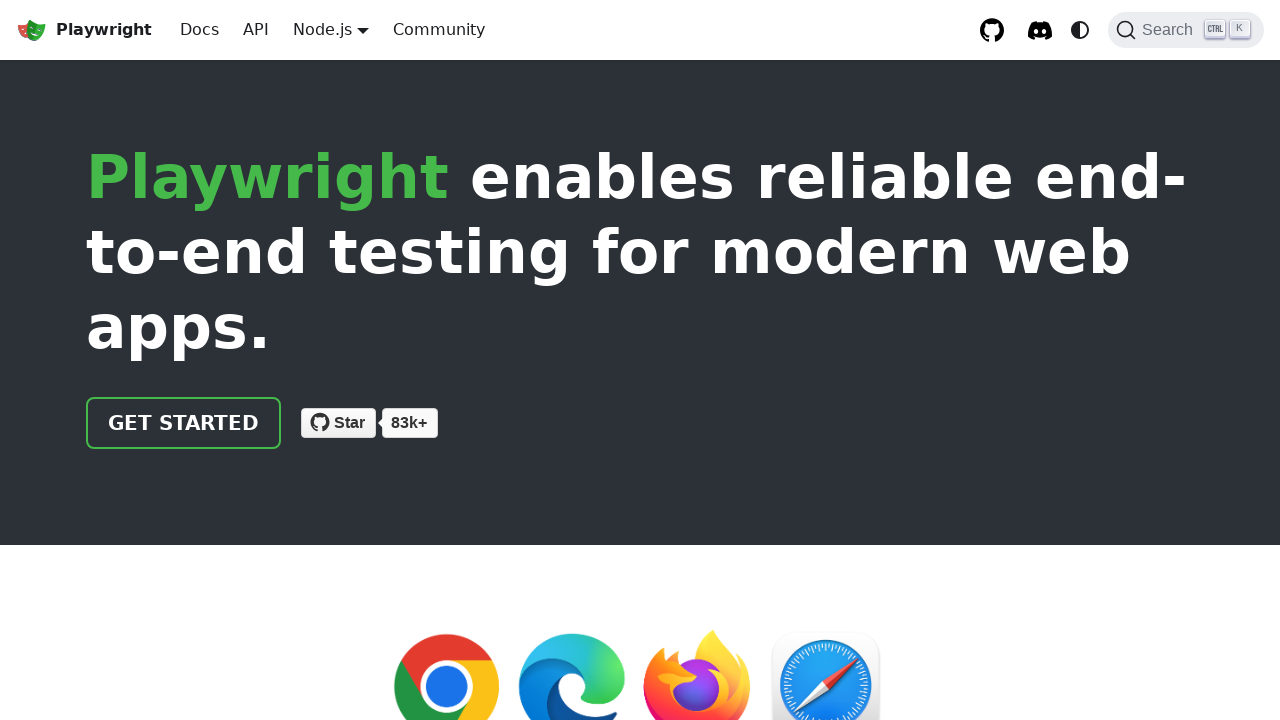

Hovered over the Get Started button at (184, 423) on xpath=//a[@class='getStarted_Sjon']
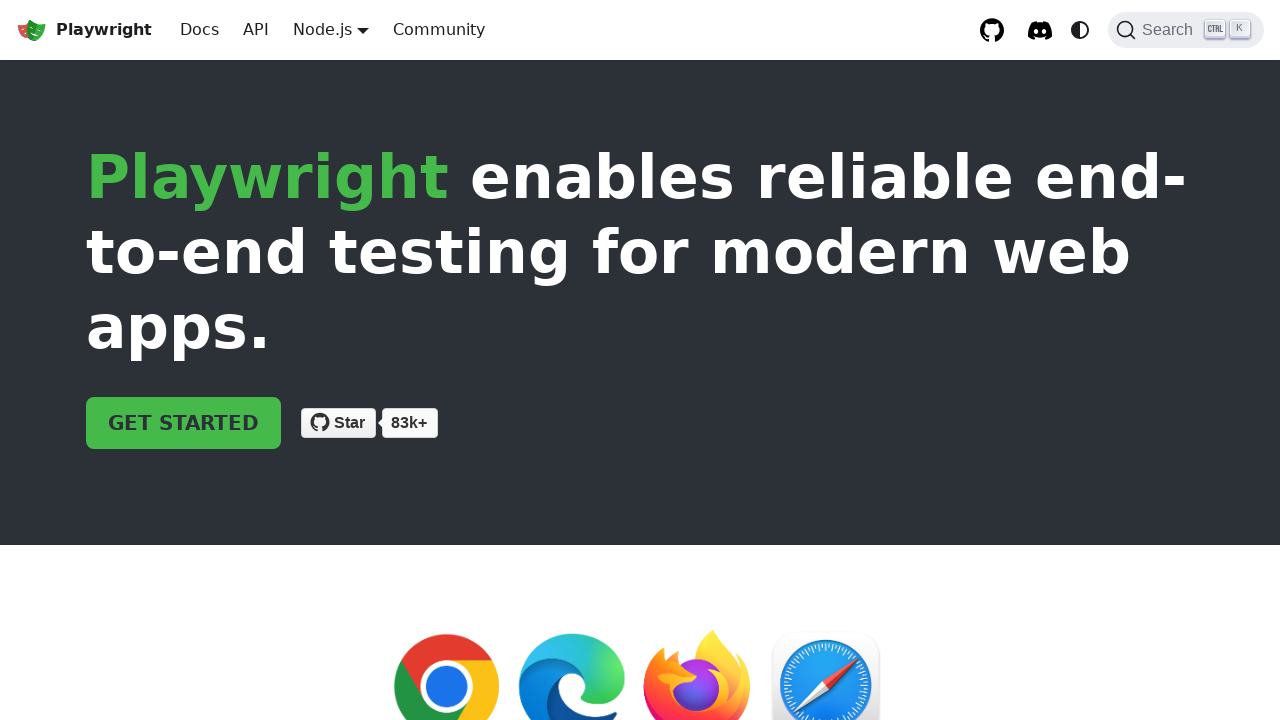

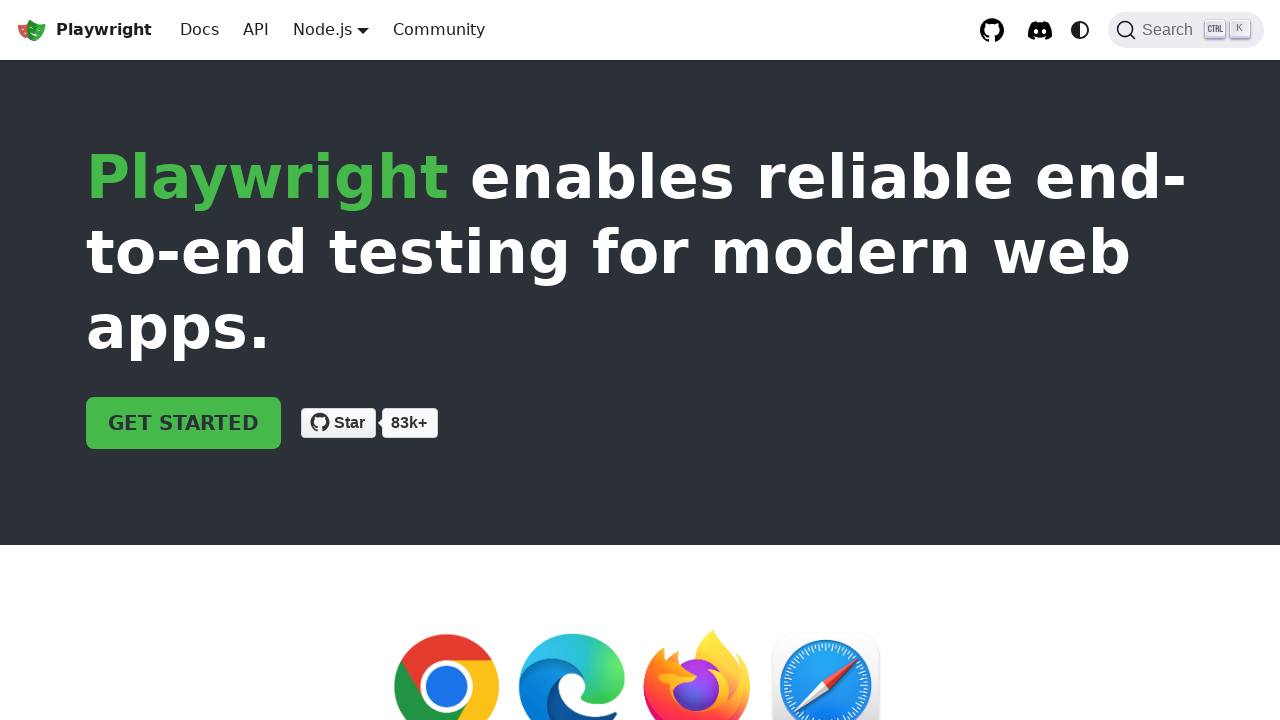